Tests that clicking the Due column header sorts the table values in ascending order by verifying each value is less than or equal to the next value.

Starting URL: http://the-internet.herokuapp.com/tables

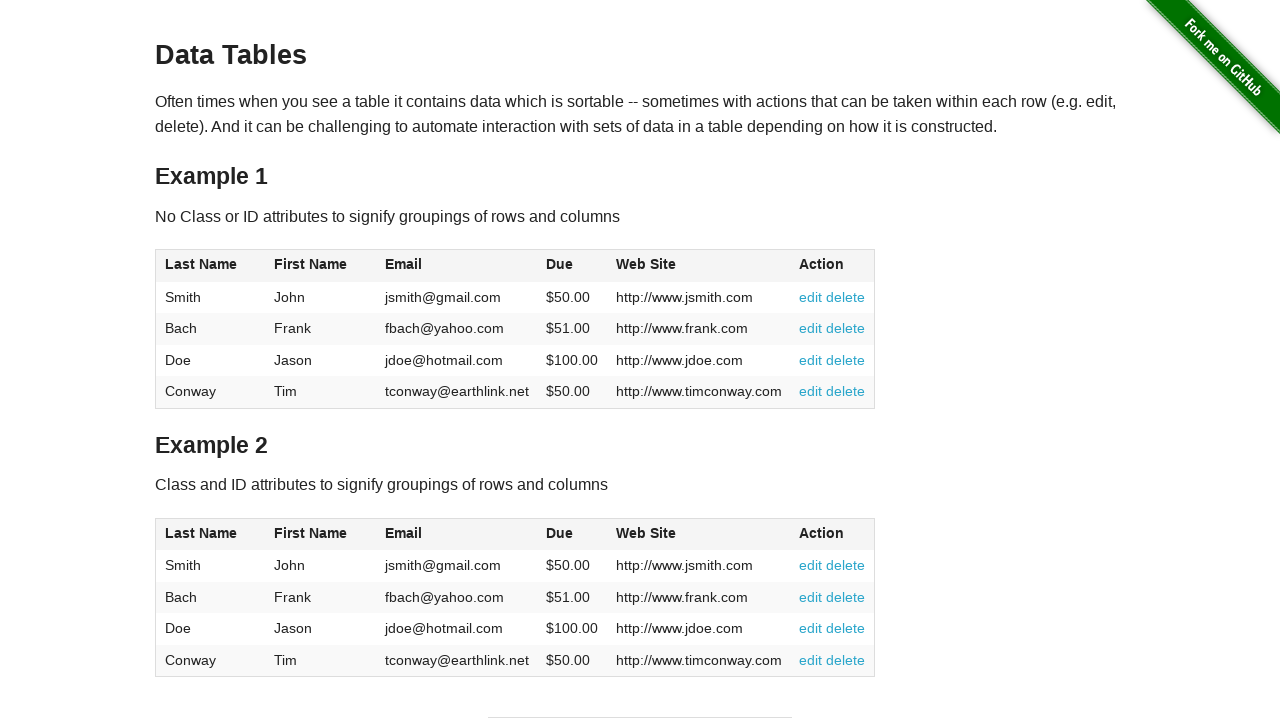

Clicked Due column header to sort table in ascending order at (572, 266) on #table1 thead tr th:nth-of-type(4)
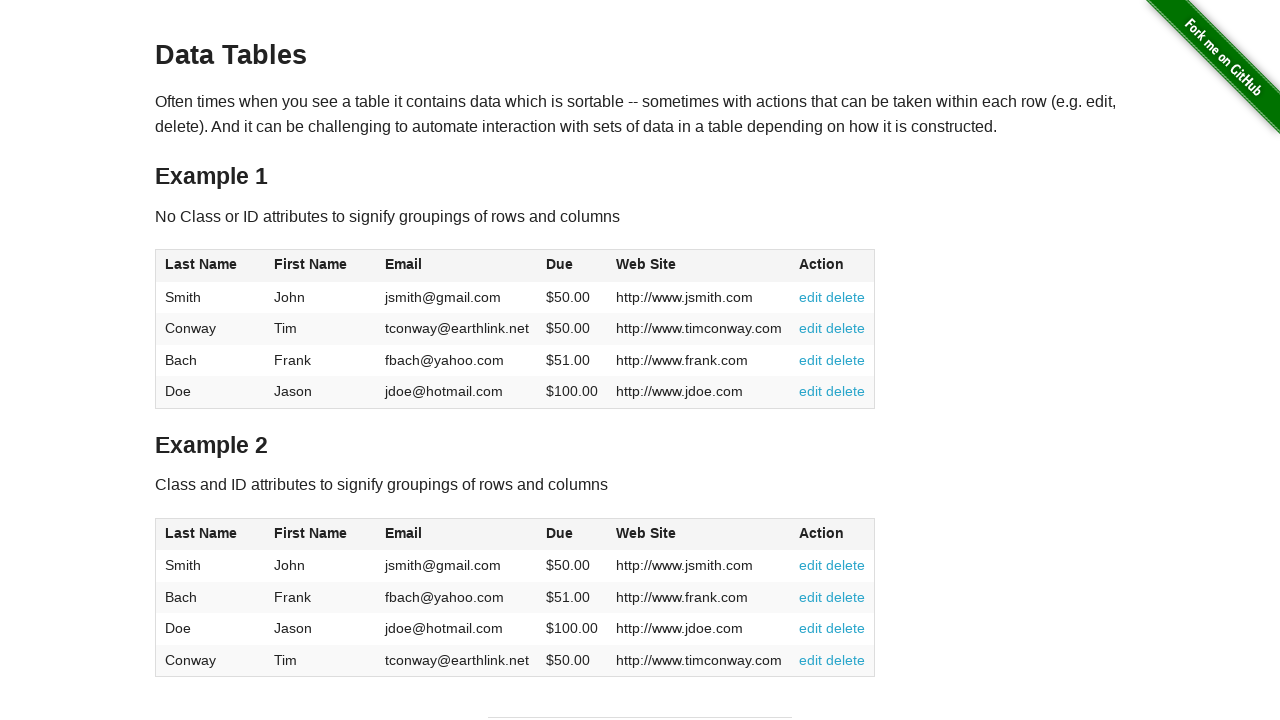

Table Due column cells loaded and are ready for verification
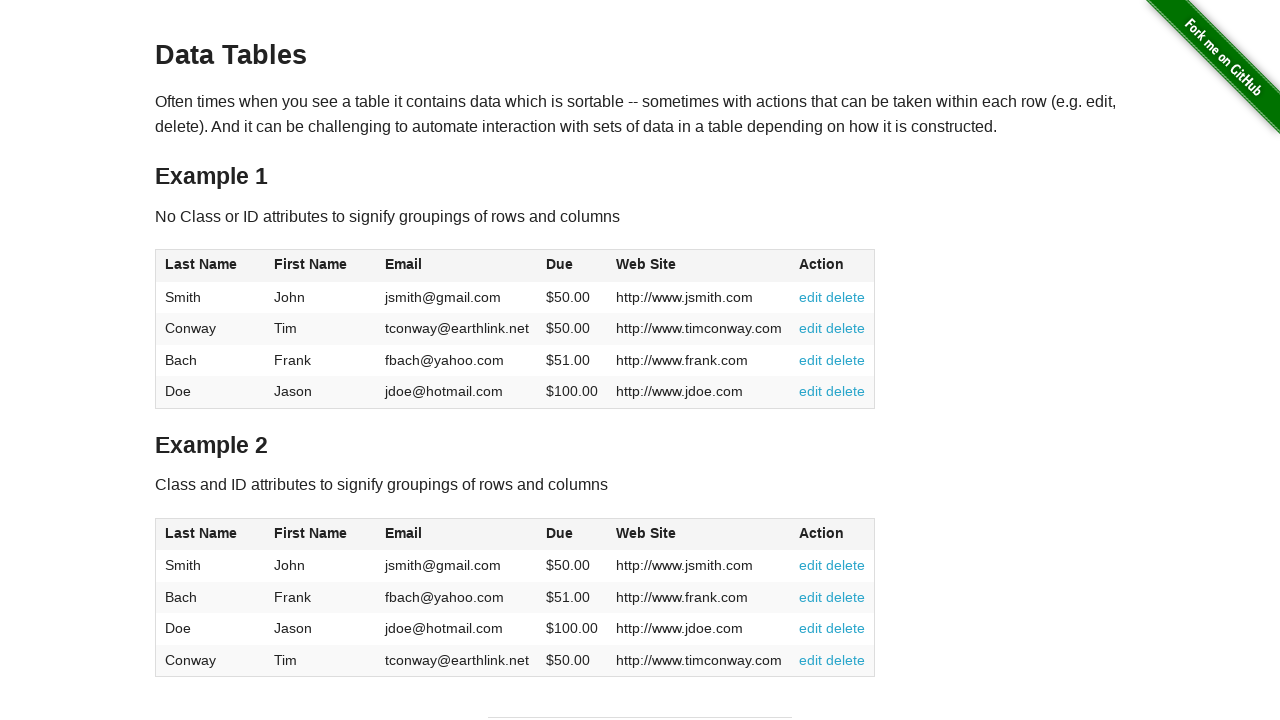

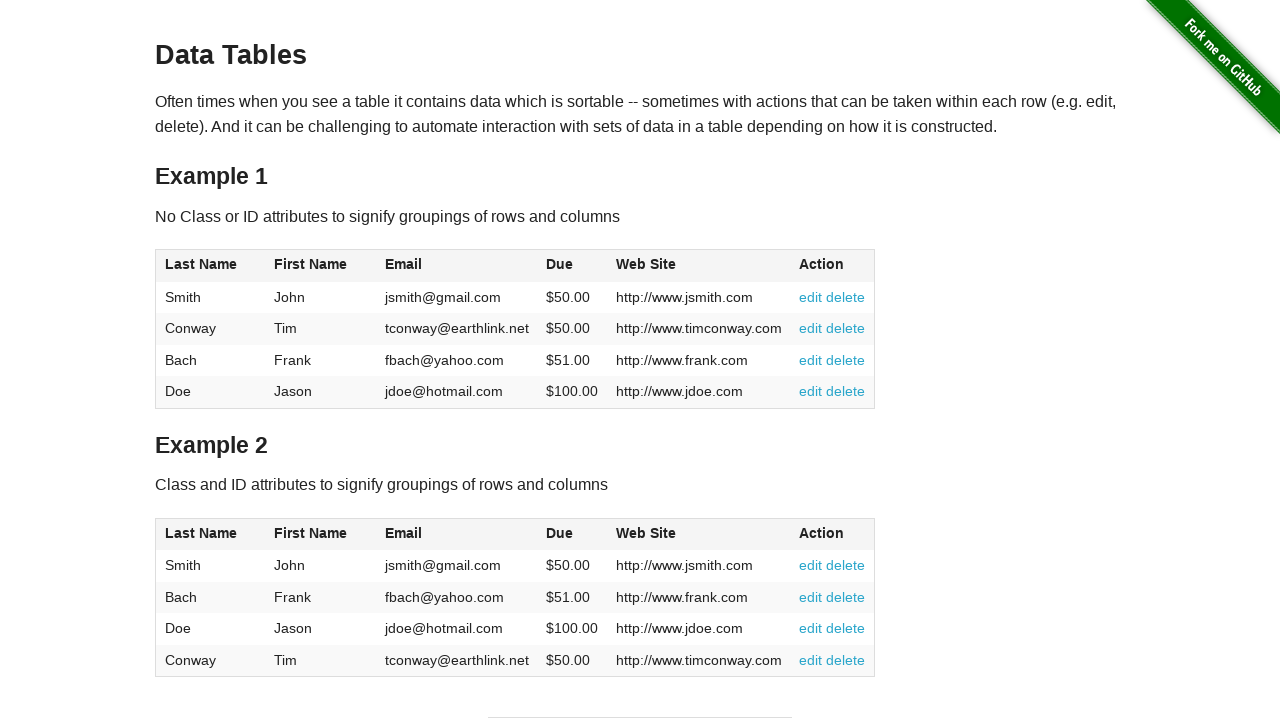